Tests login form error handling by entering incorrect credentials and verifying the error message displayed

Starting URL: https://login1.nextbasecrm.com/

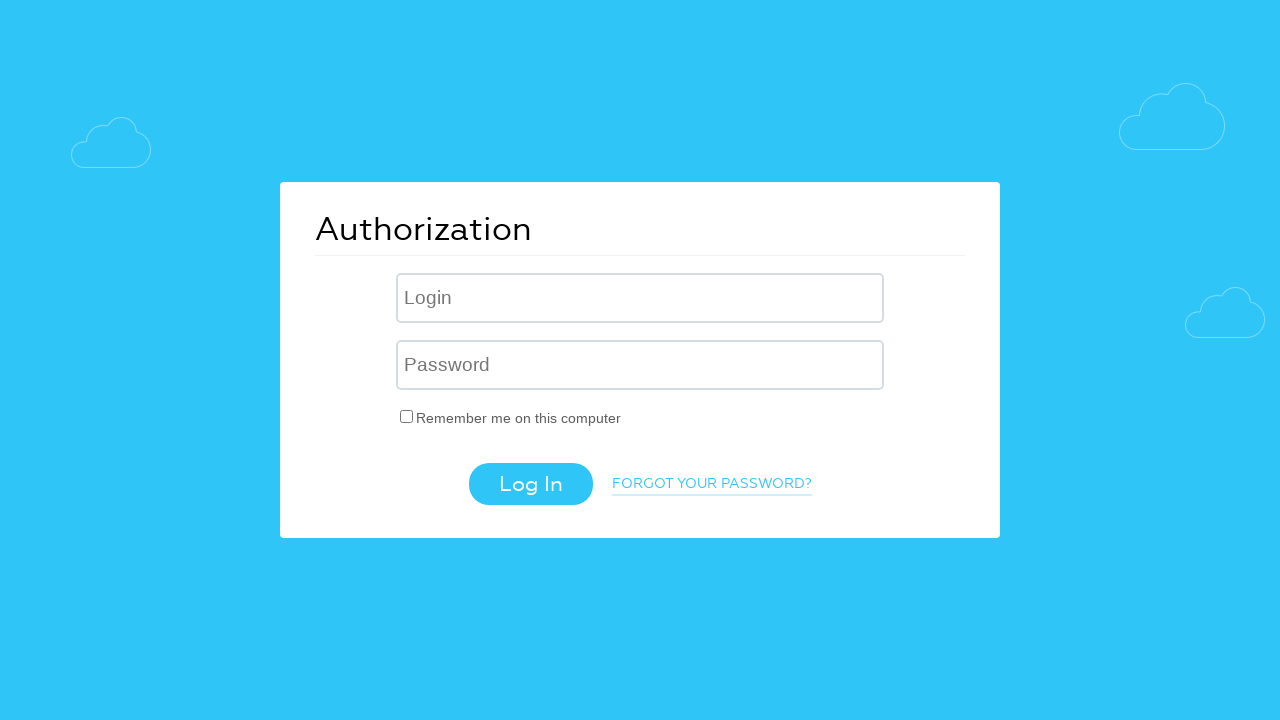

Navigated to NextBase CRM login page
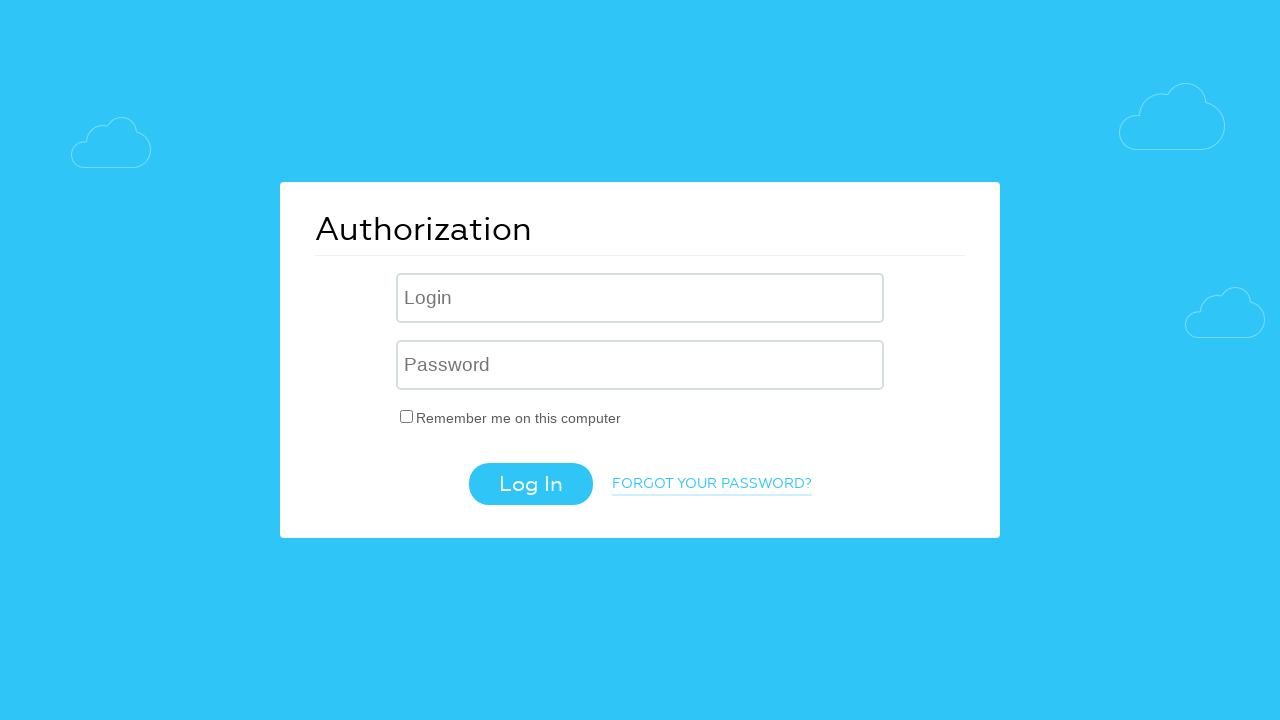

Entered incorrect username in login field on .login-inp
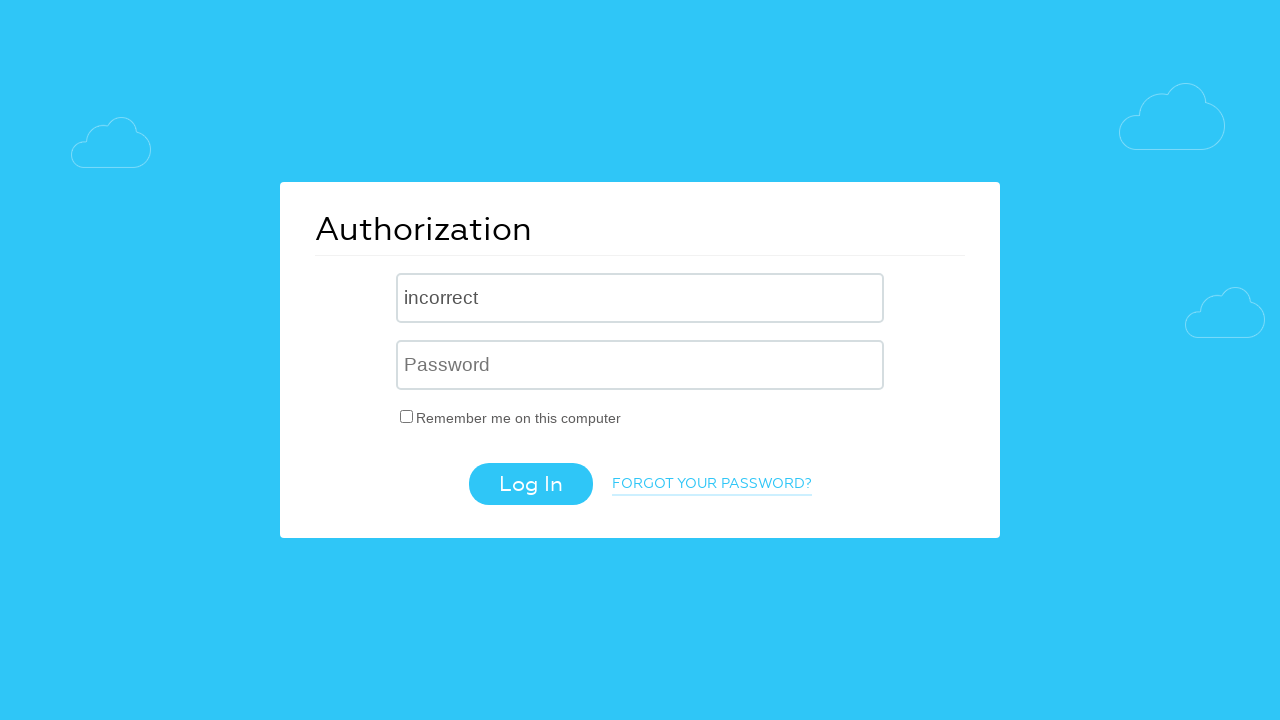

Entered incorrect password in password field on input[name='USER_PASSWORD']
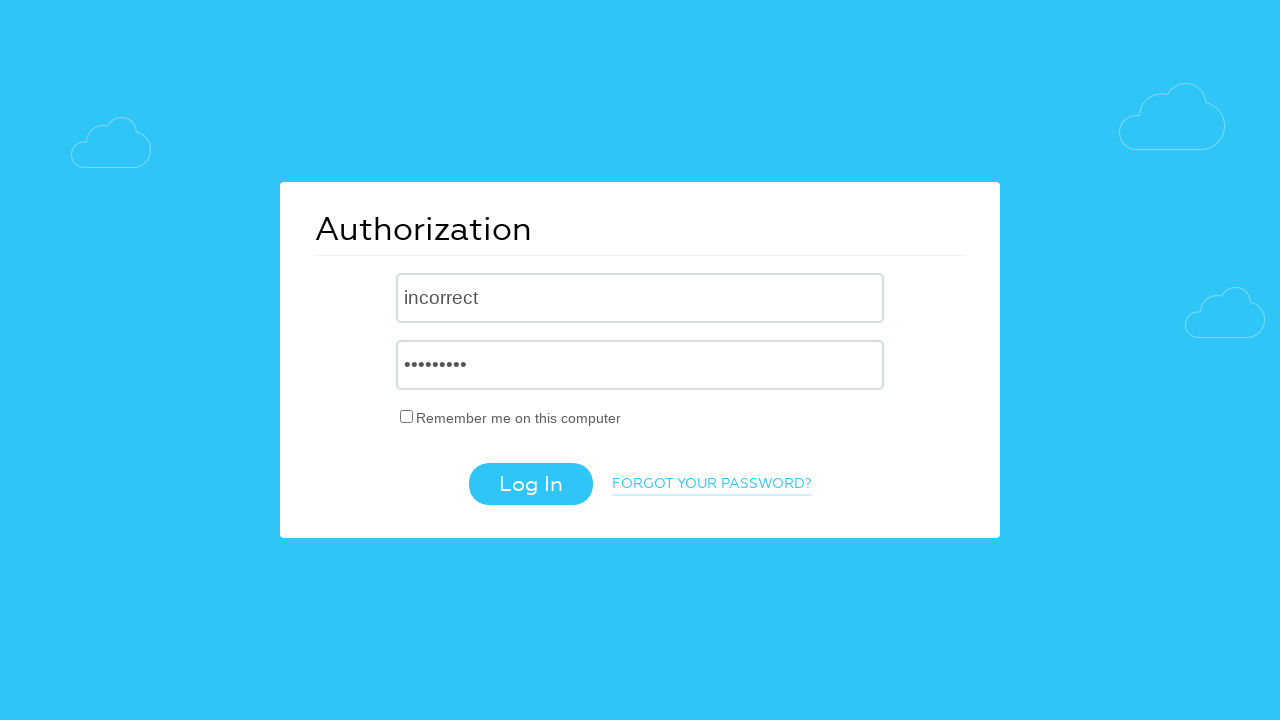

Clicked login button to attempt authentication at (530, 484) on .login-btn
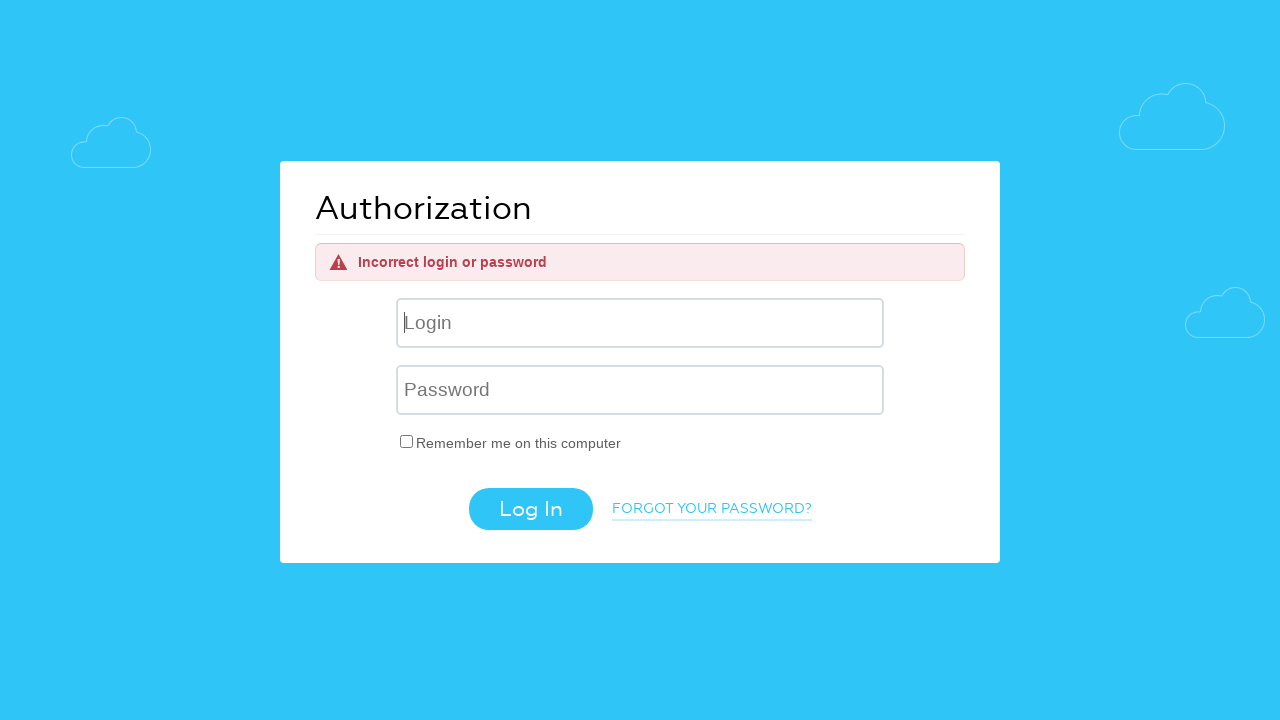

Error message element appeared on login form
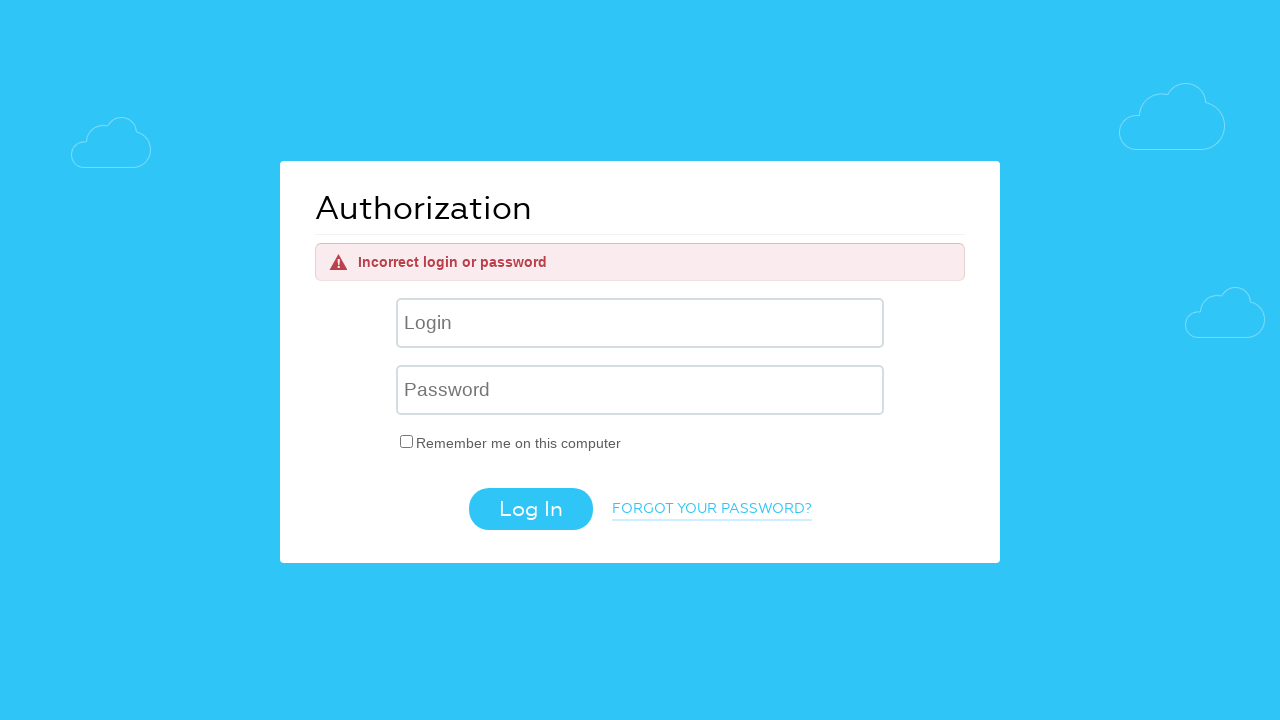

Retrieved error message text: 'Incorrect login or password'
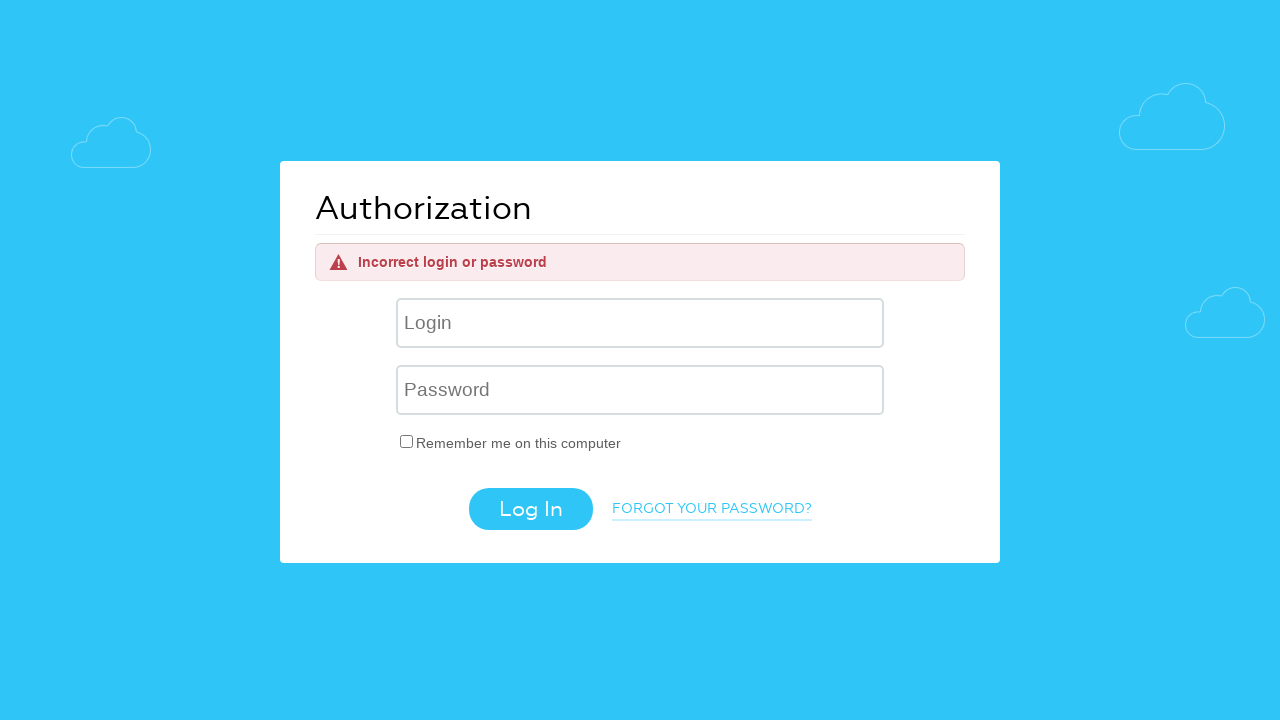

Verified error message matches expected text 'Incorrect login or password'
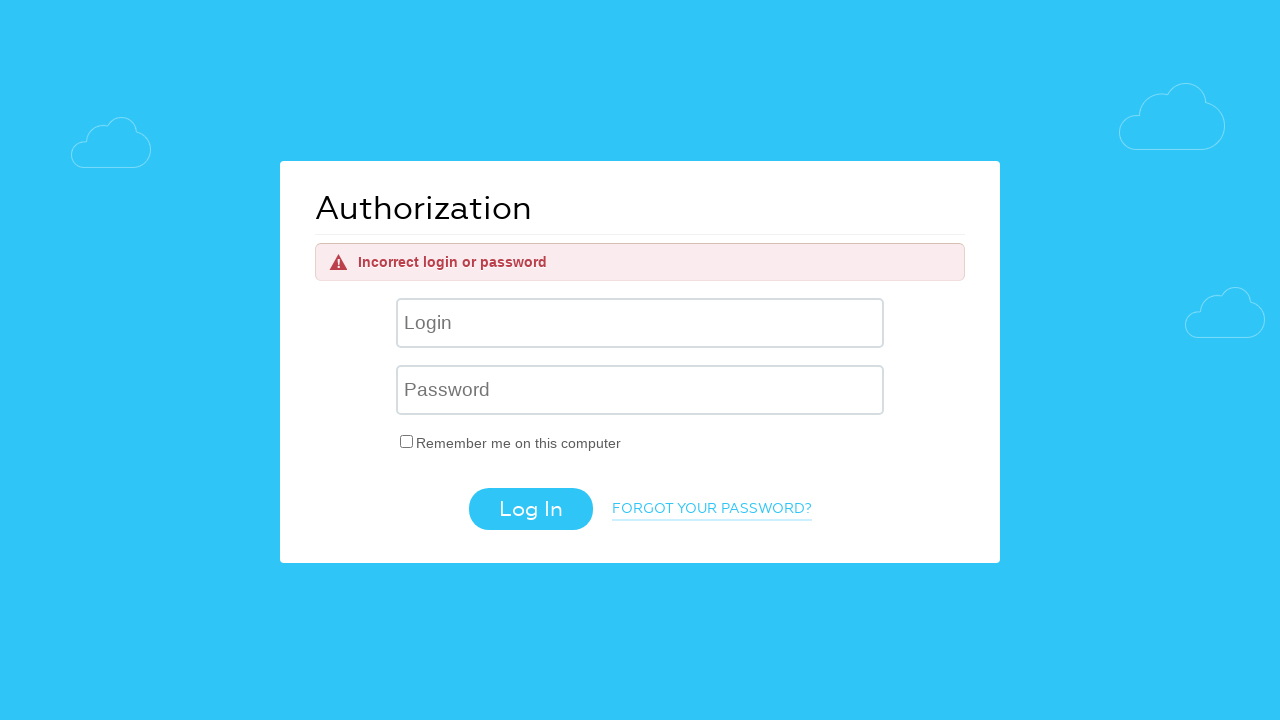

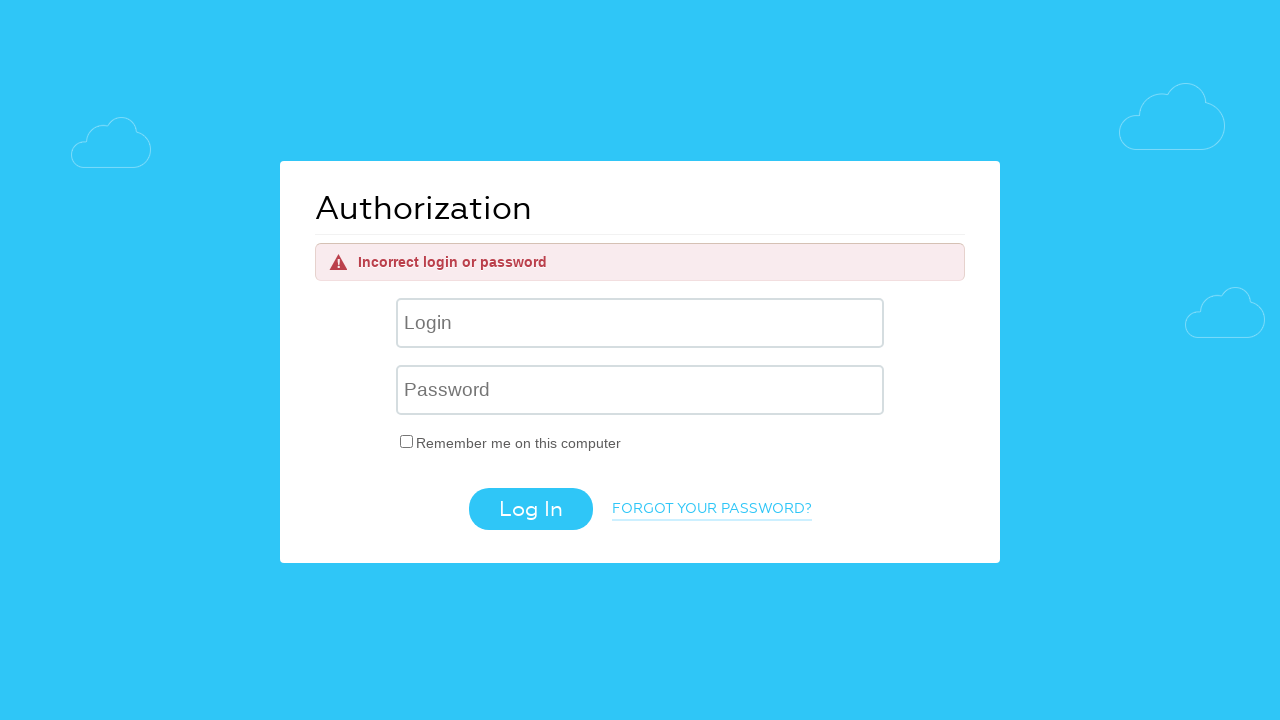